Tests double-click functionality on a button element on the DemoQA buttons page

Starting URL: https://demoqa.com/buttons

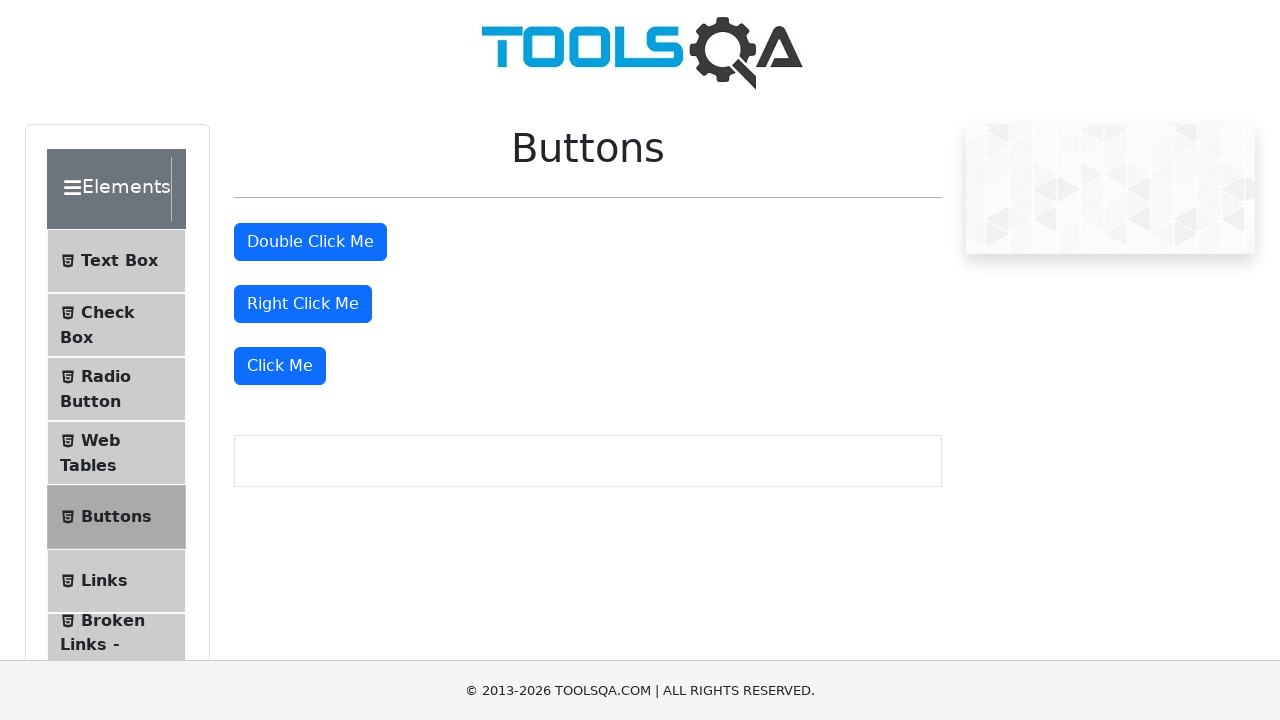

Located the double-click button element on DemoQA buttons page
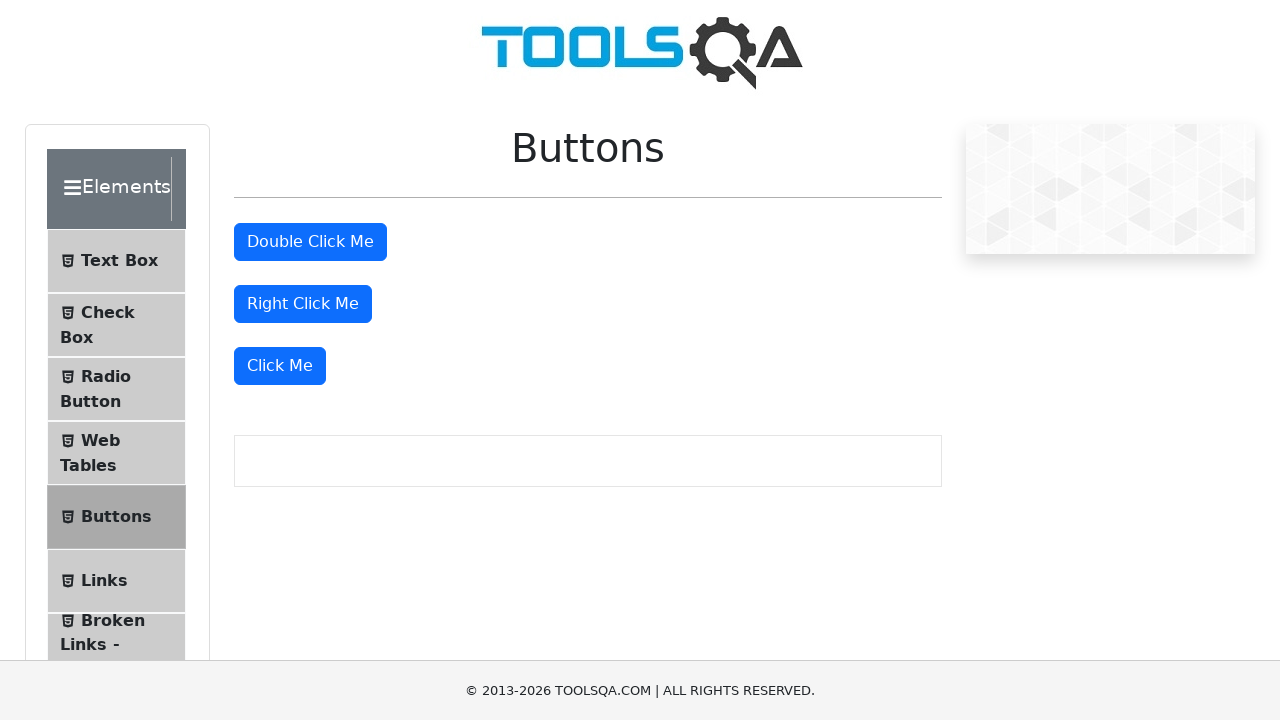

Performed double-click action on the button at (310, 242) on xpath=//button[@id='doubleClickBtn']
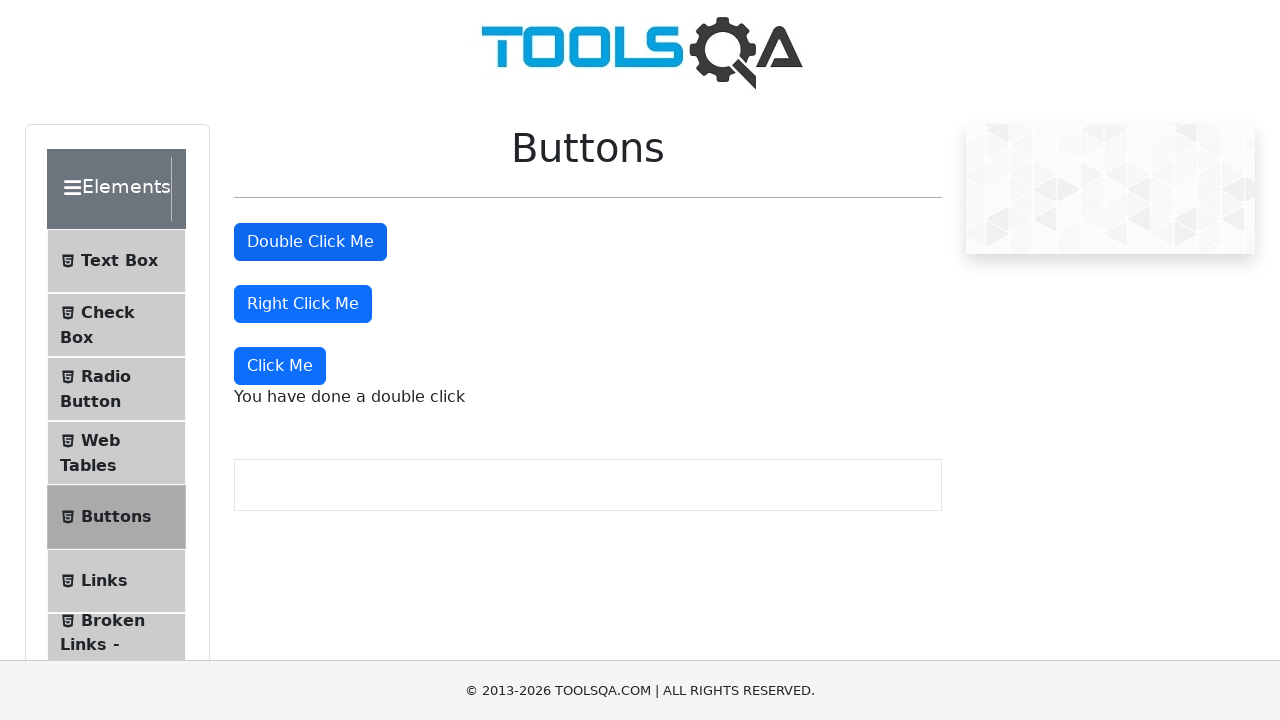

Waited 1 second for double-click response
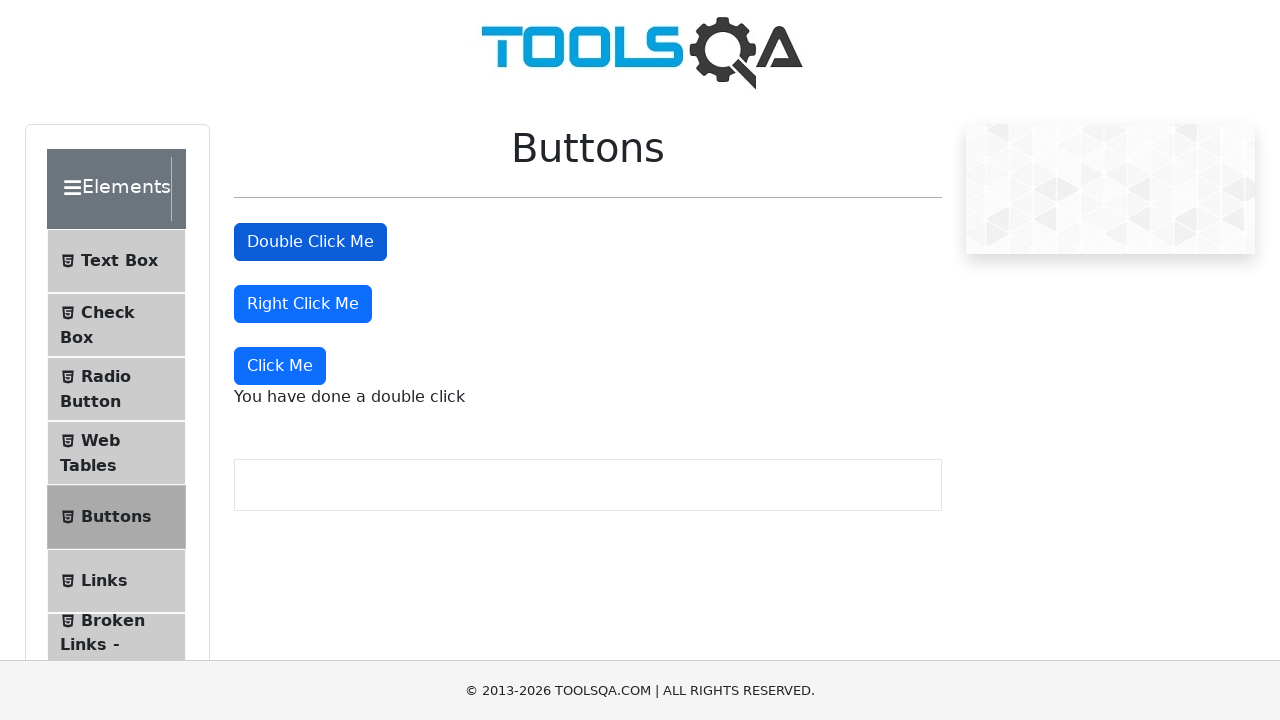

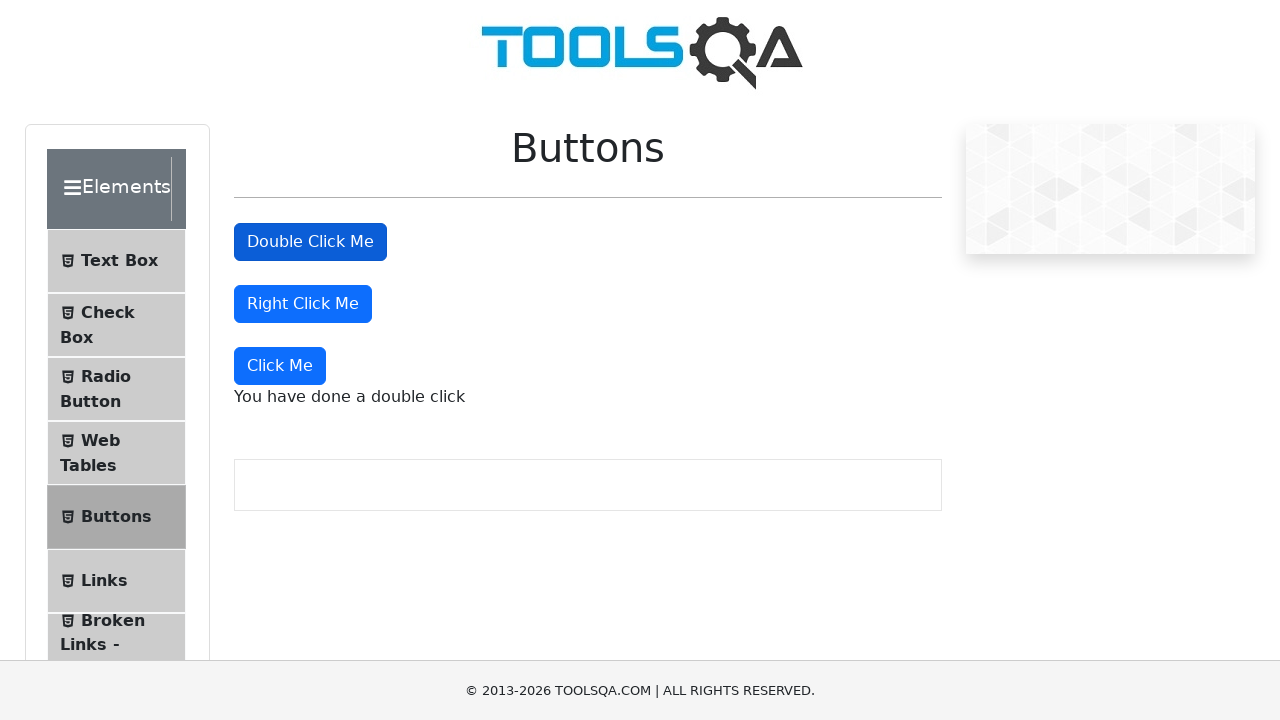